Tests entering a number above 100 and verifying the error message "Number is too big" is displayed

Starting URL: https://kristinek.github.io/site/tasks/enter_a_number

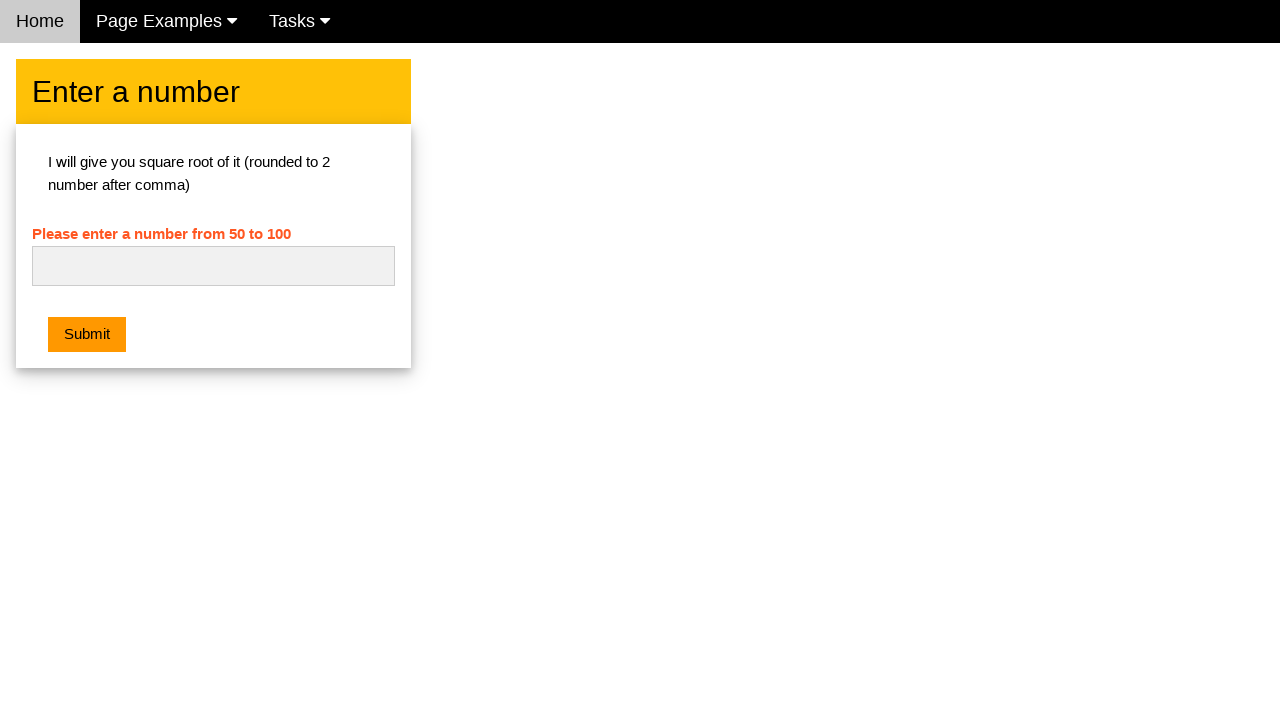

Cleared the number input field on #numb
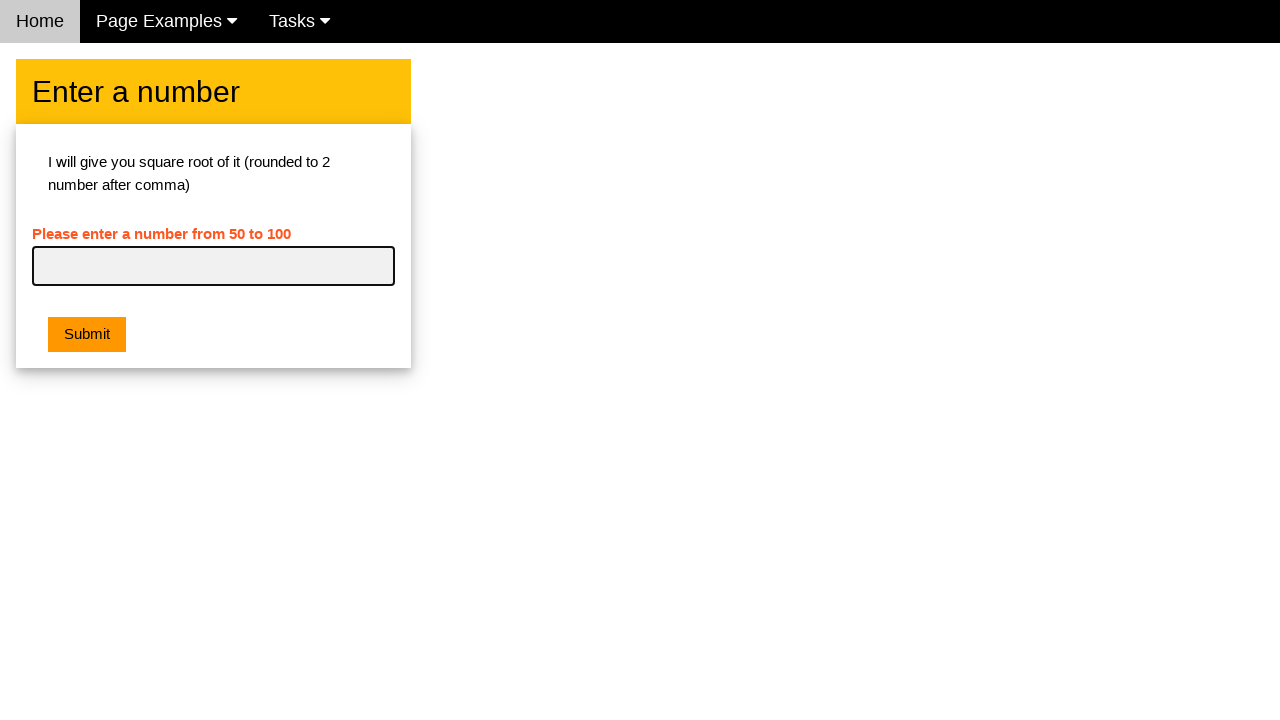

Entered number 101 (above 100) into the input field on #numb
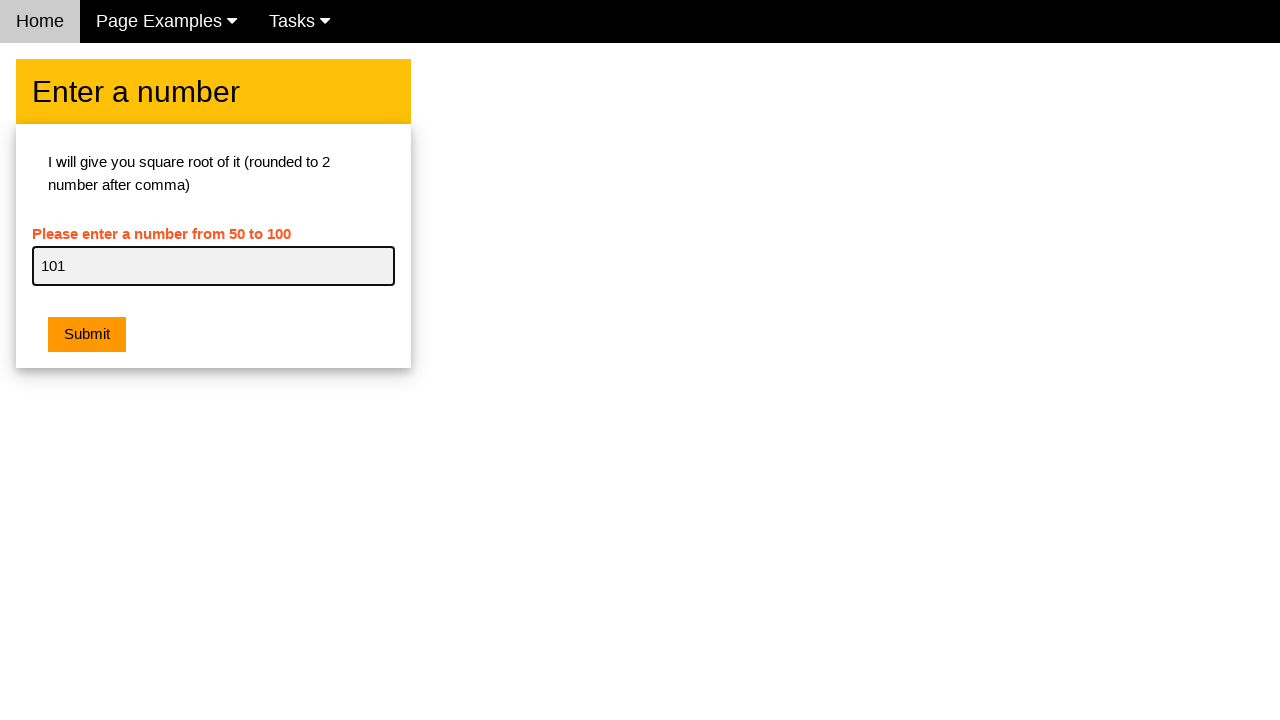

Clicked the submit button at (87, 335) on .w3-btn
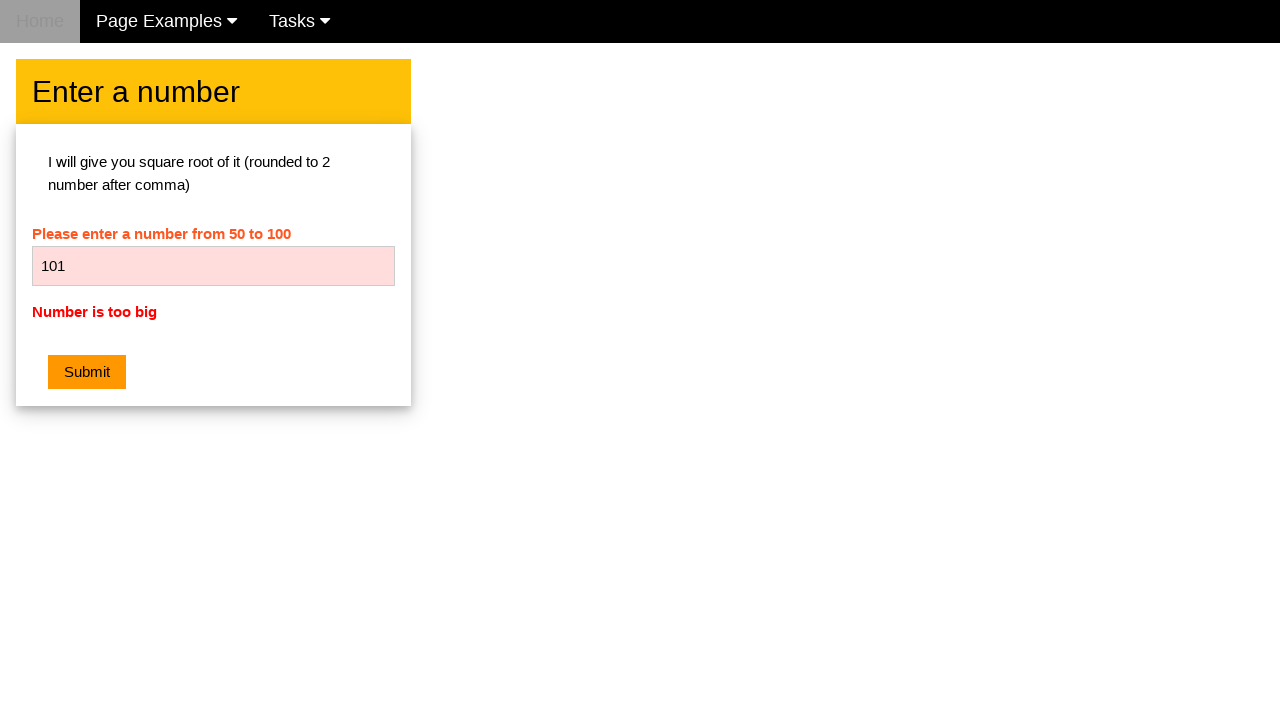

Located the error message element
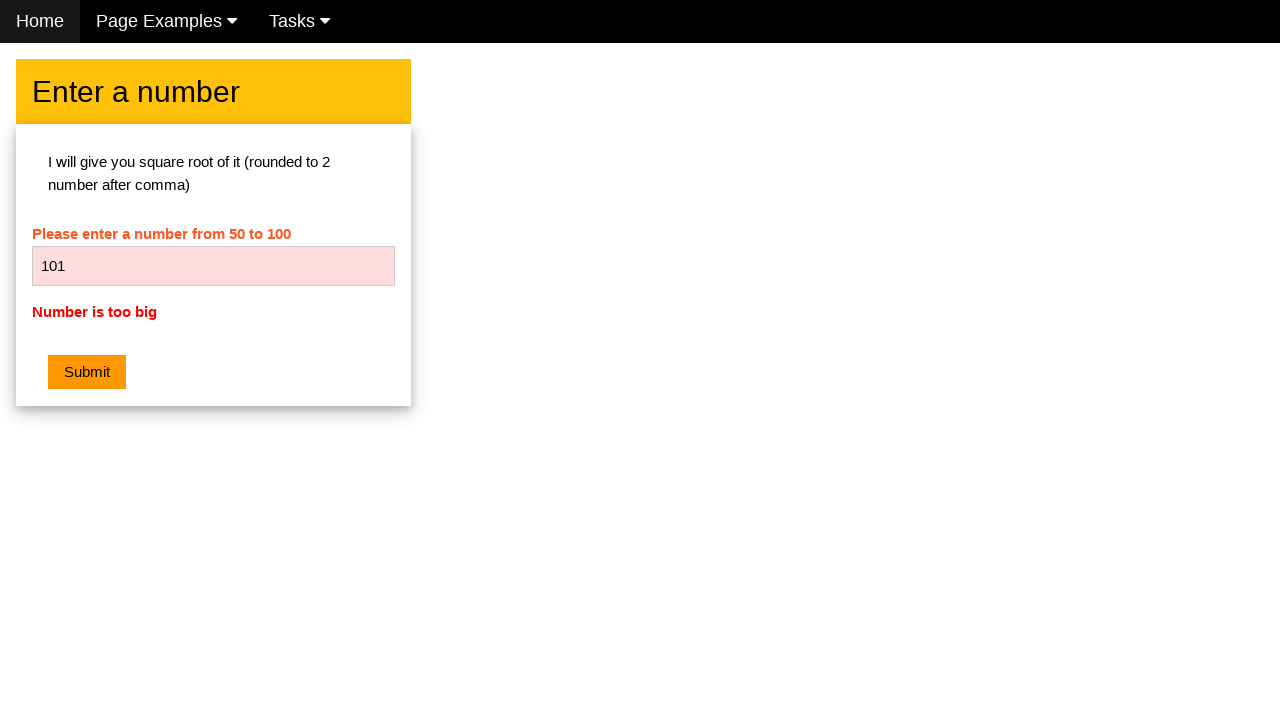

Error message became visible
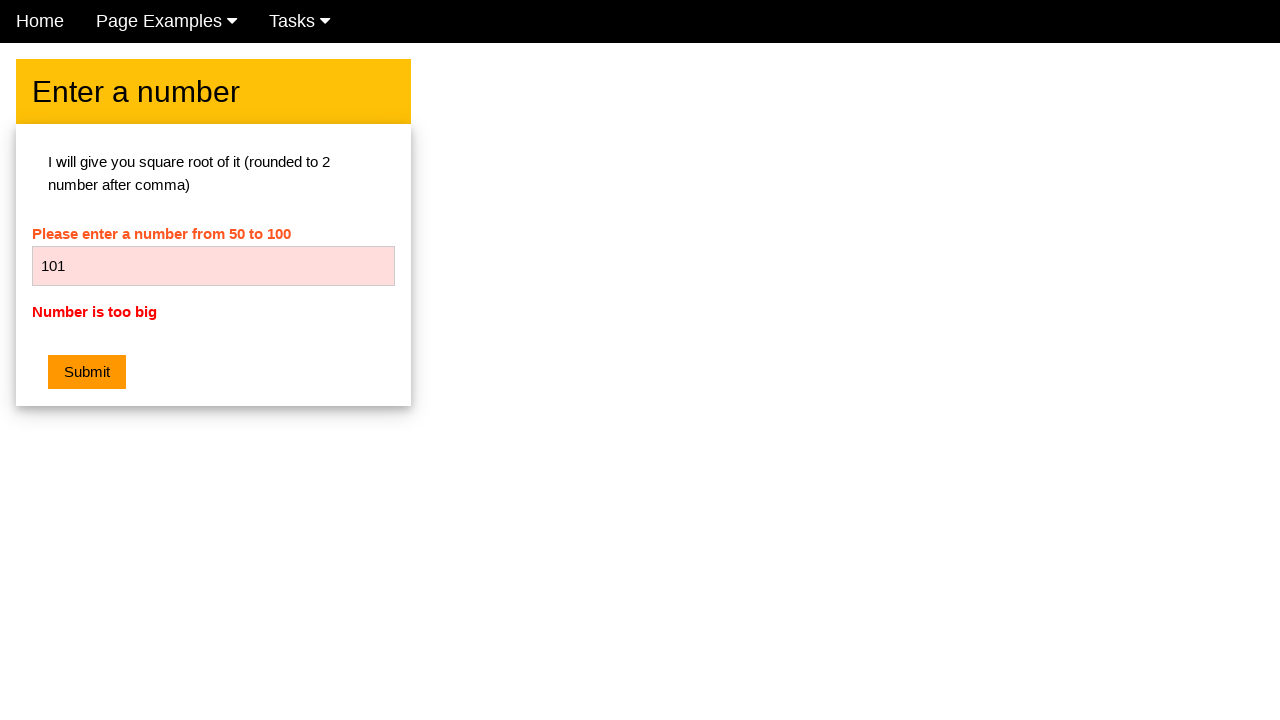

Verified error message displays 'Number is too big'
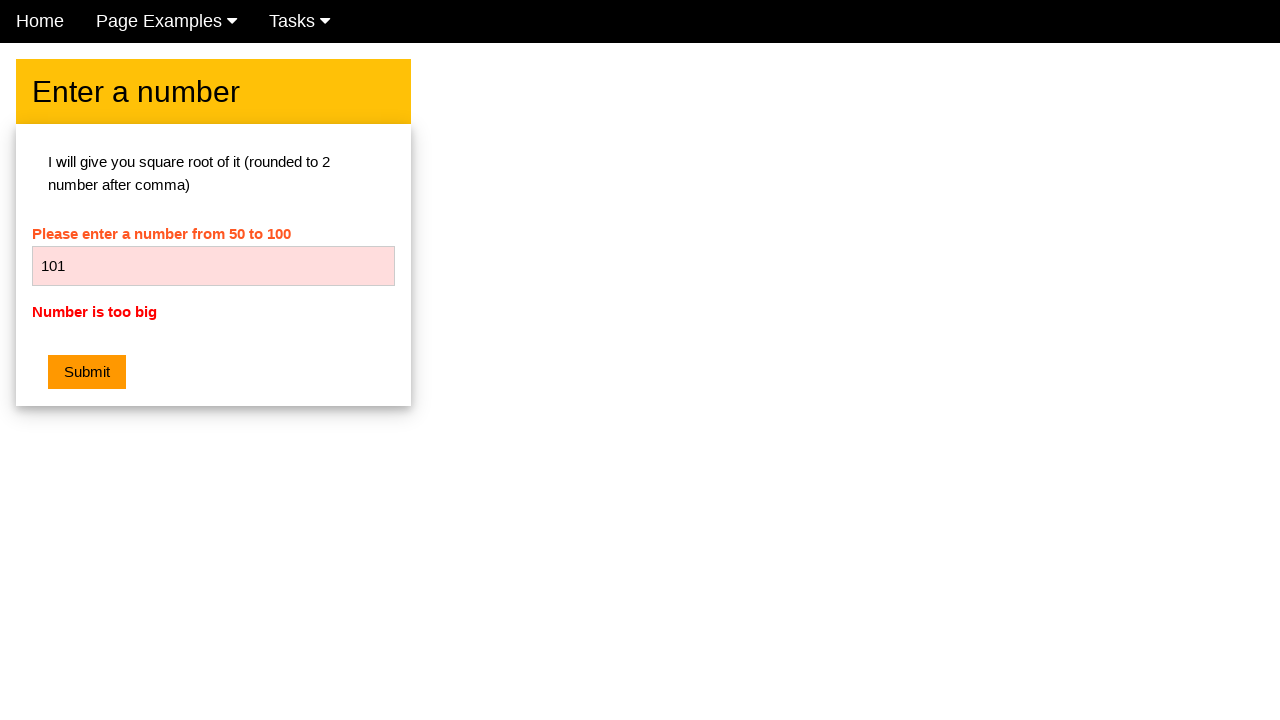

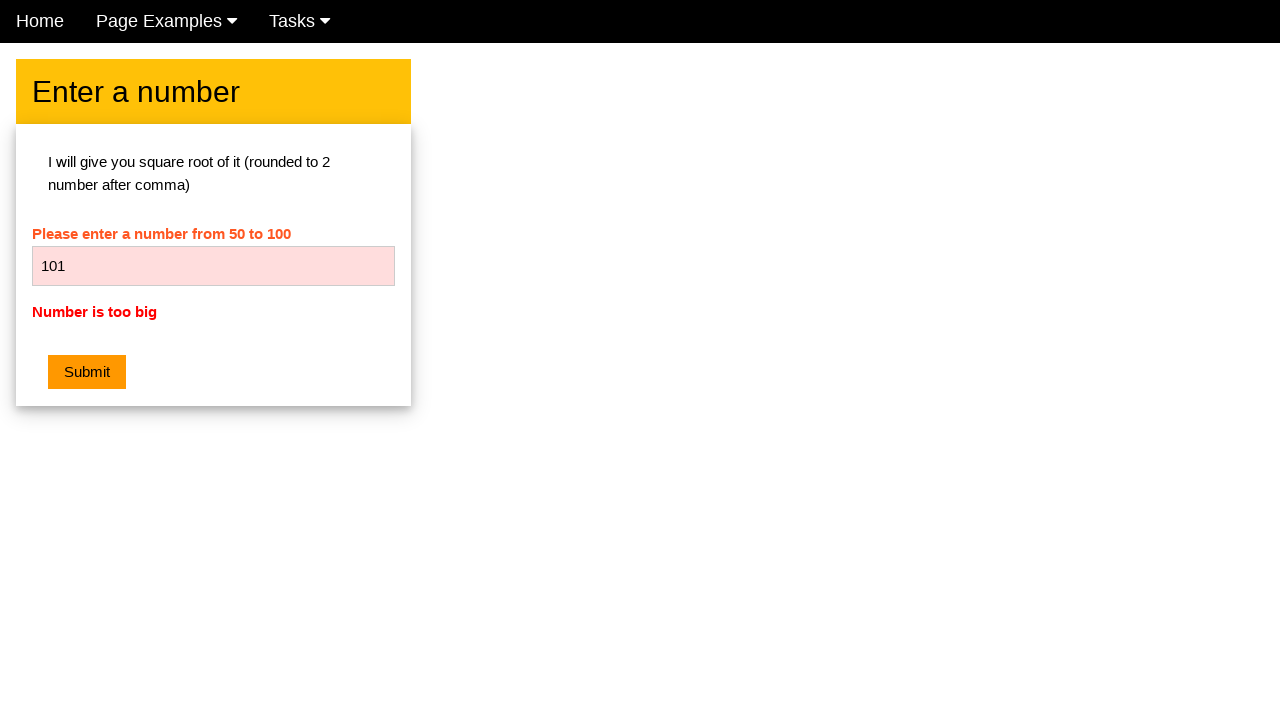